Demonstrates how to inject jQuery Growl library into a page and display notification messages using JavaScript execution. The test loads jQuery, jQuery Growl script, and CSS, then displays a growl notification.

Starting URL: http://the-internet.herokuapp.com

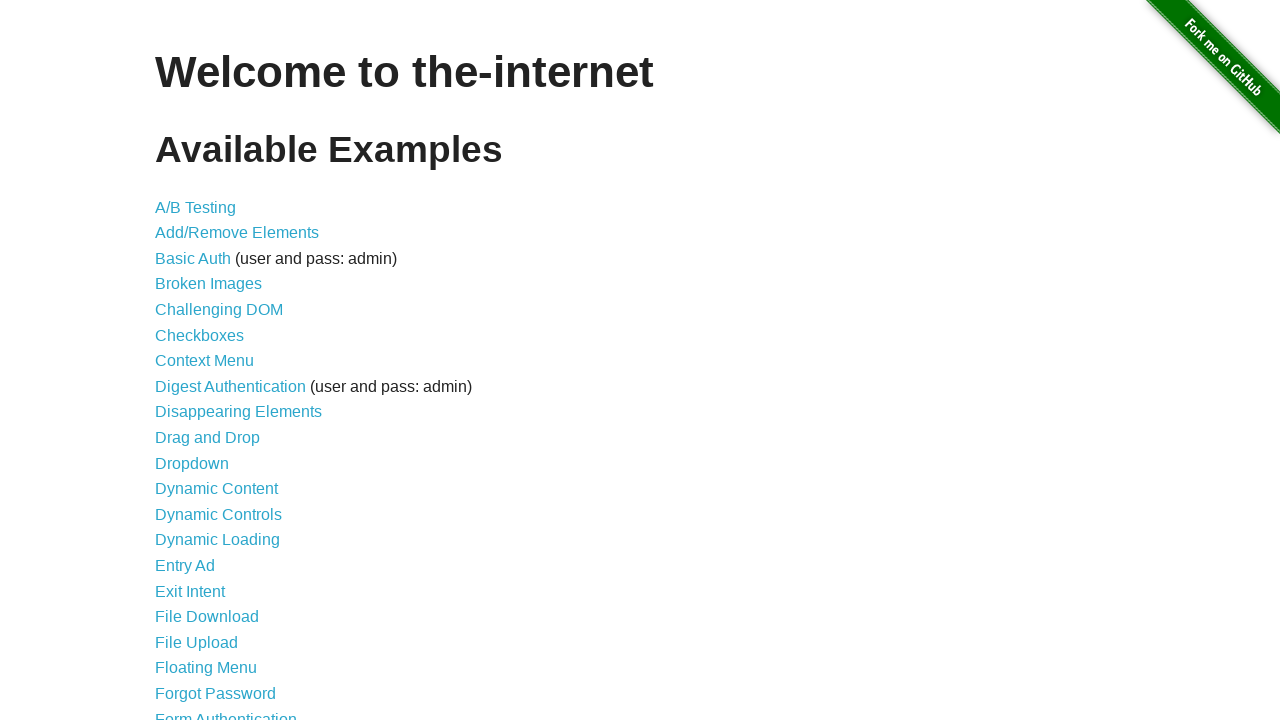

Injected jQuery library into page if not already present
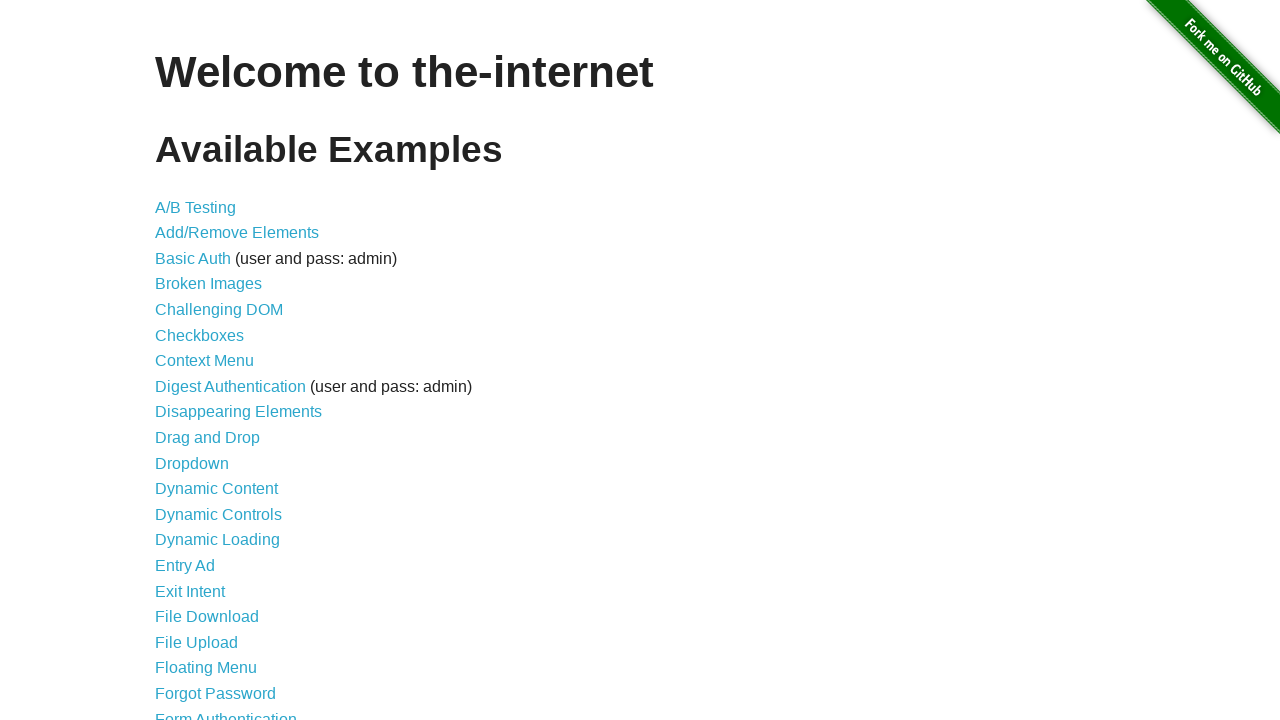

jQuery library loaded successfully
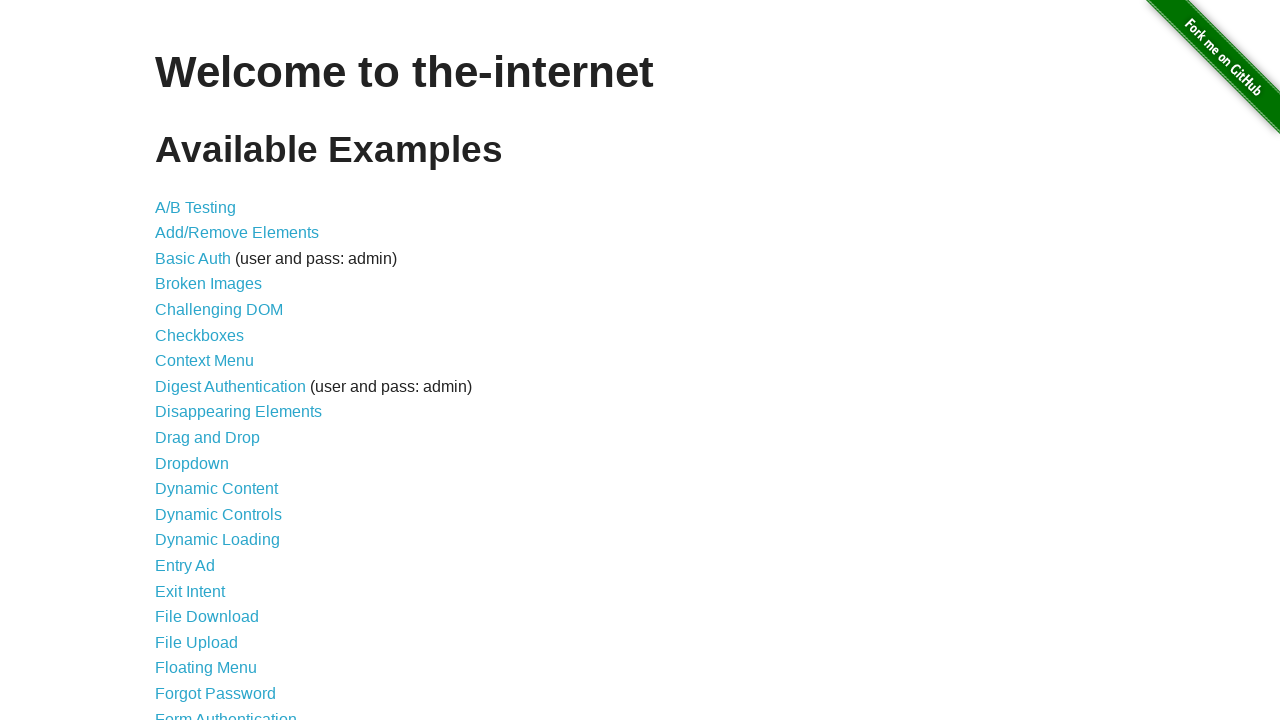

Injected jQuery Growl library script into page
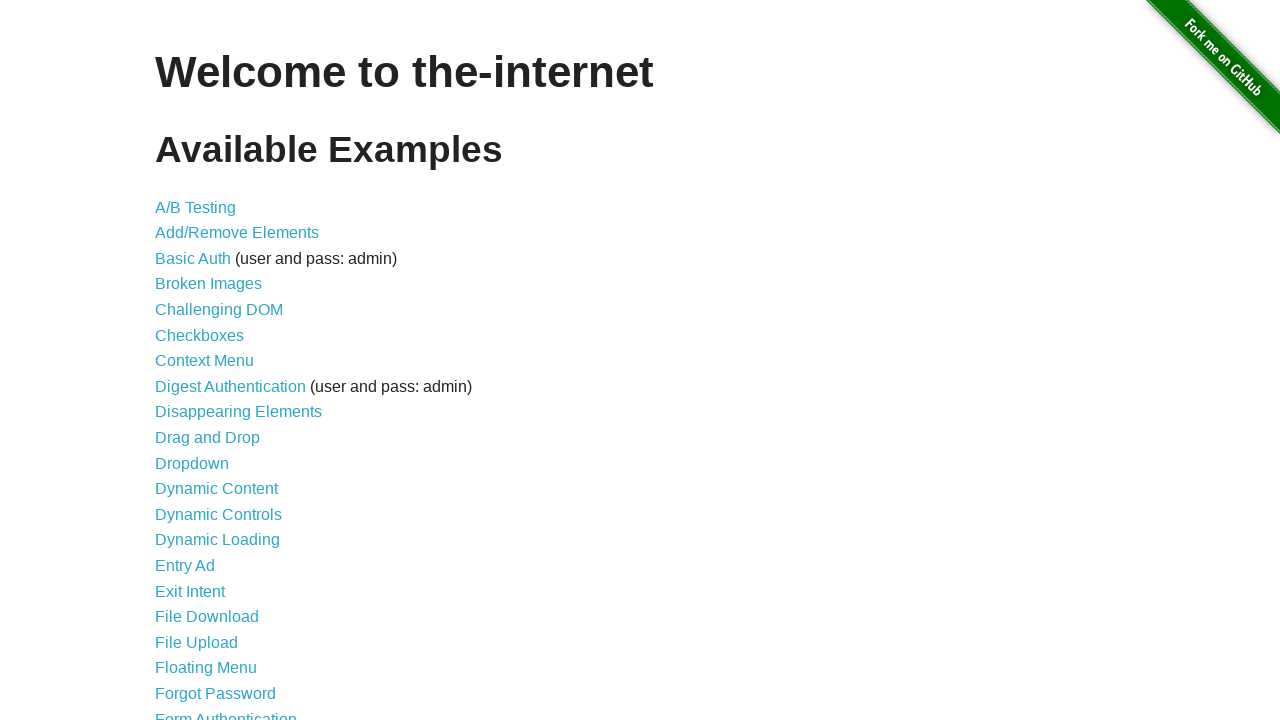

Injected jQuery Growl CSS stylesheet into page
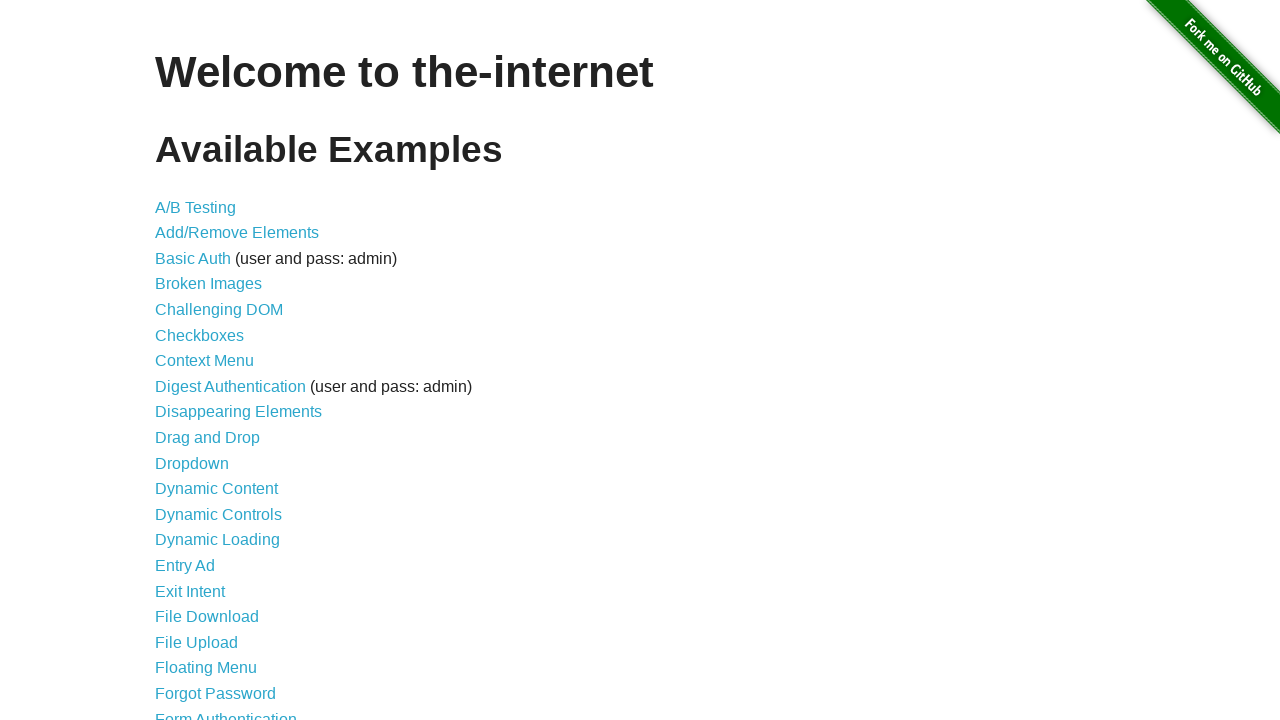

jQuery Growl library loaded successfully
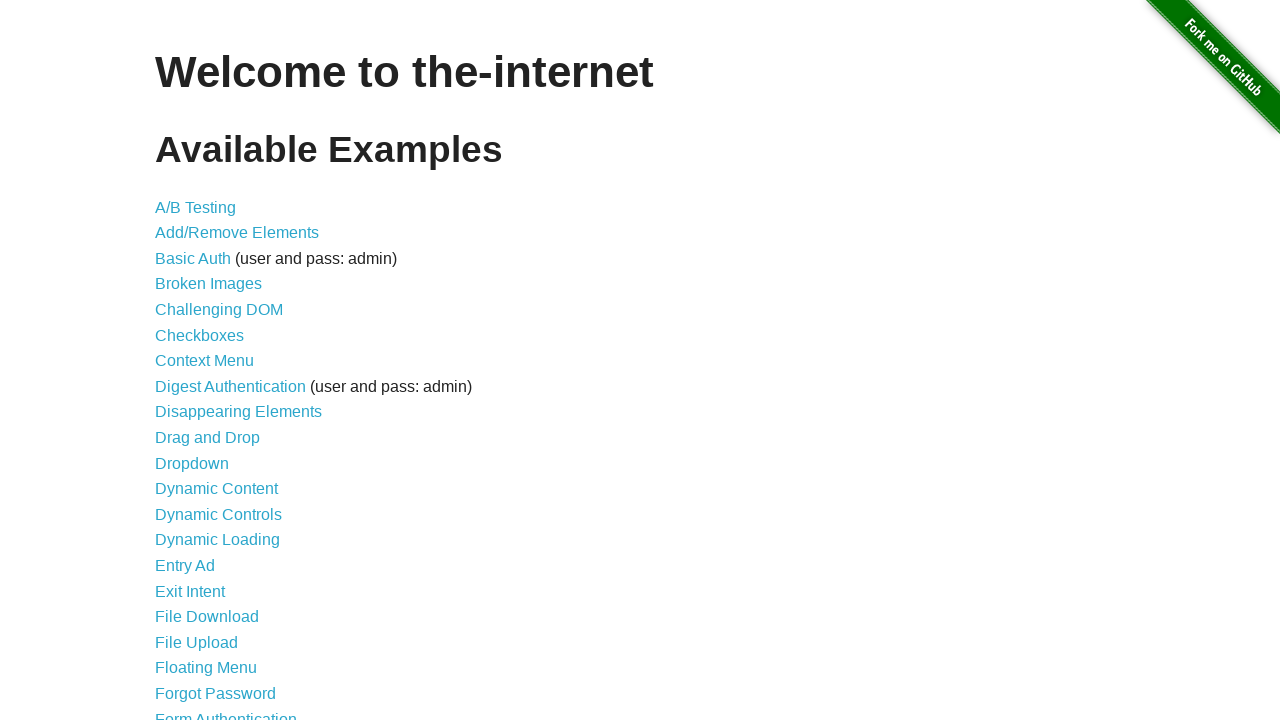

Displayed growl notification with title 'GET' and message '/'
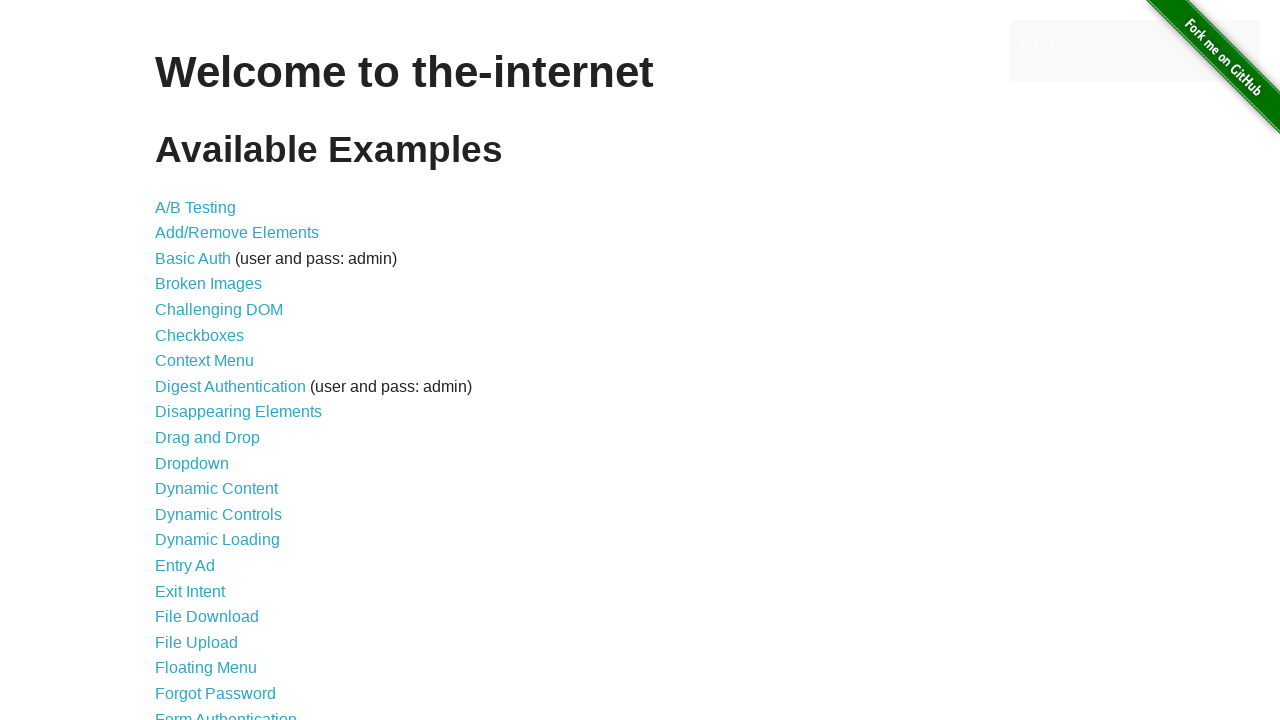

Growl notification element appeared on page
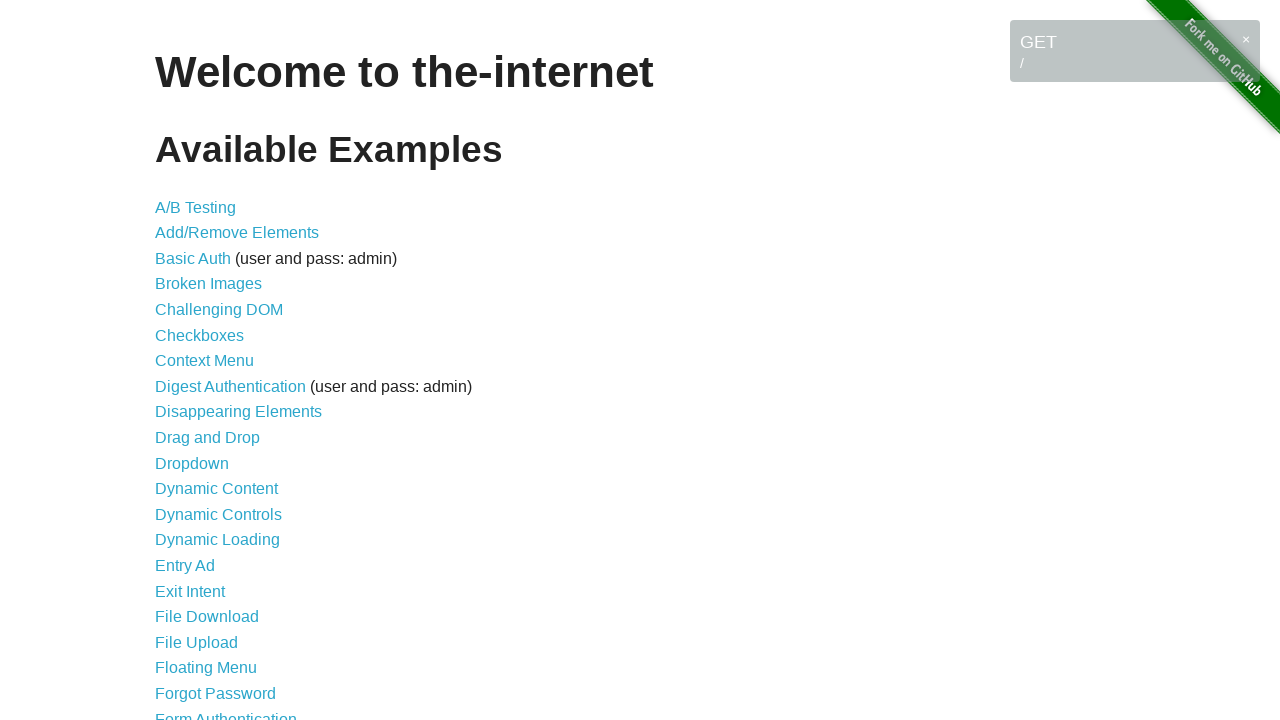

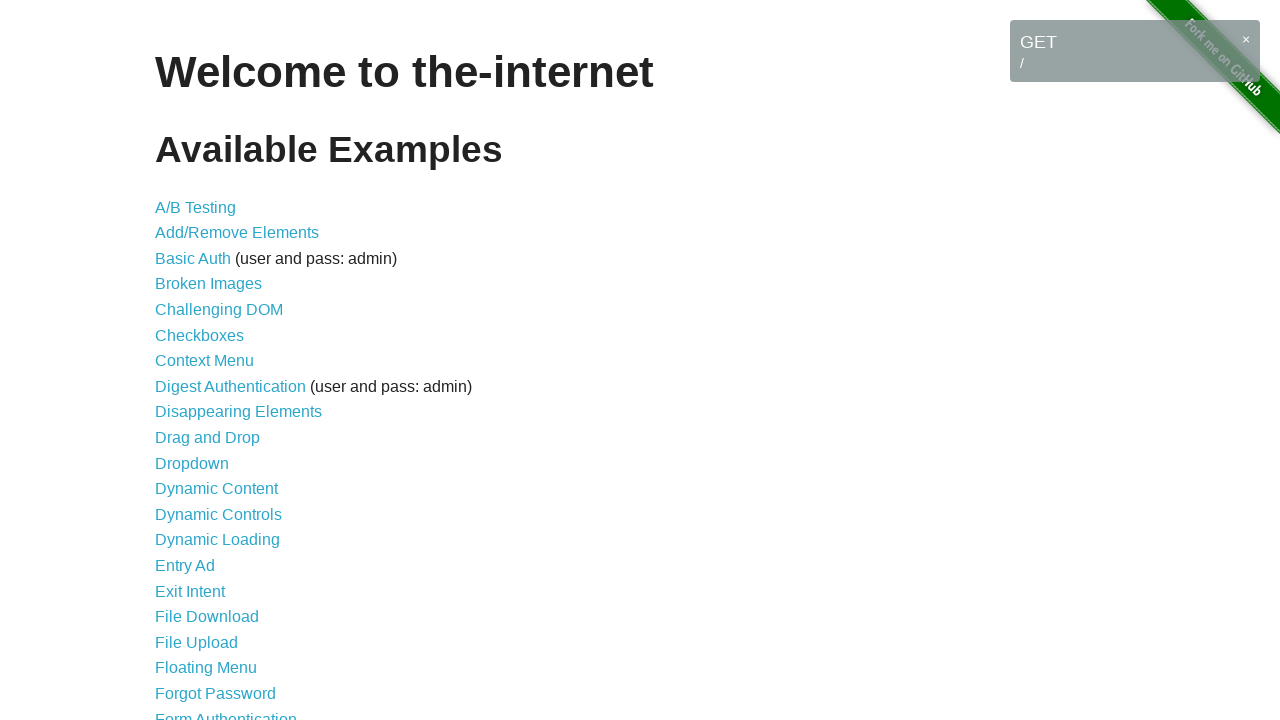